Tests filling out a practice form by entering a first name and attempting to interact with a city field, demonstrating exception handling for non-interactable elements

Starting URL: https://demoqa.com/automation-practice-form

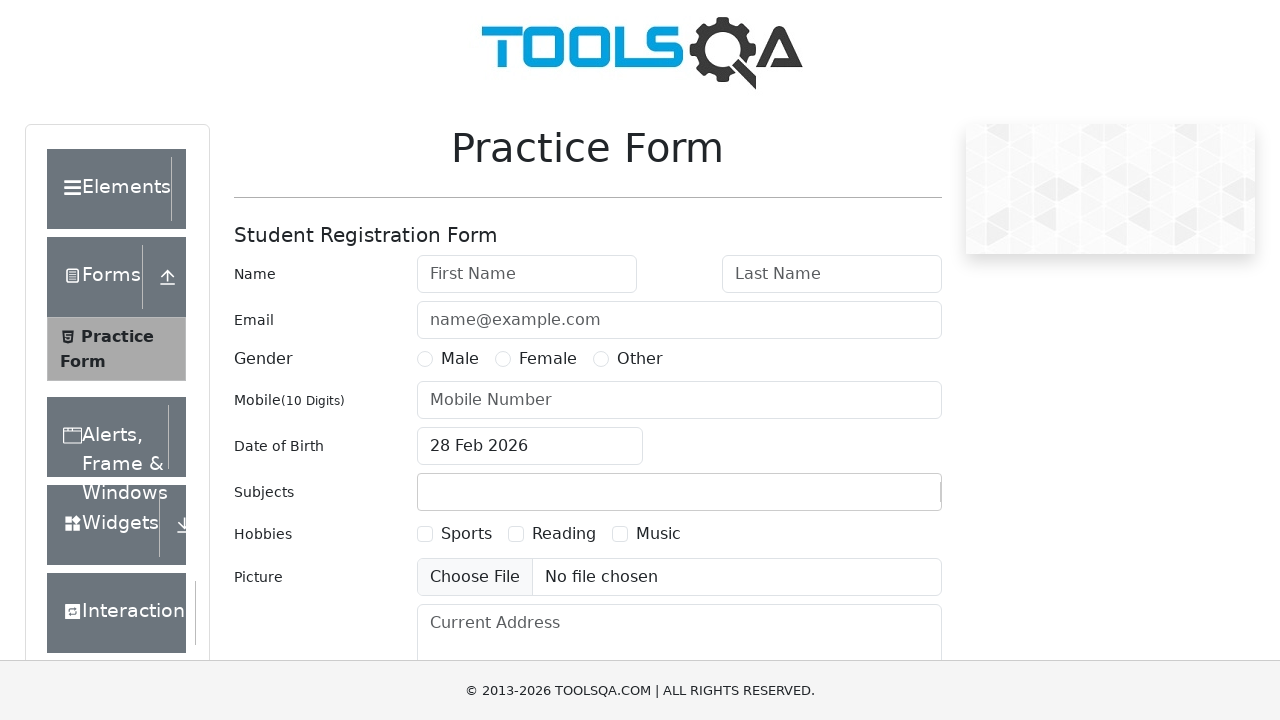

Filled first name field with 'Dominik' on #firstName
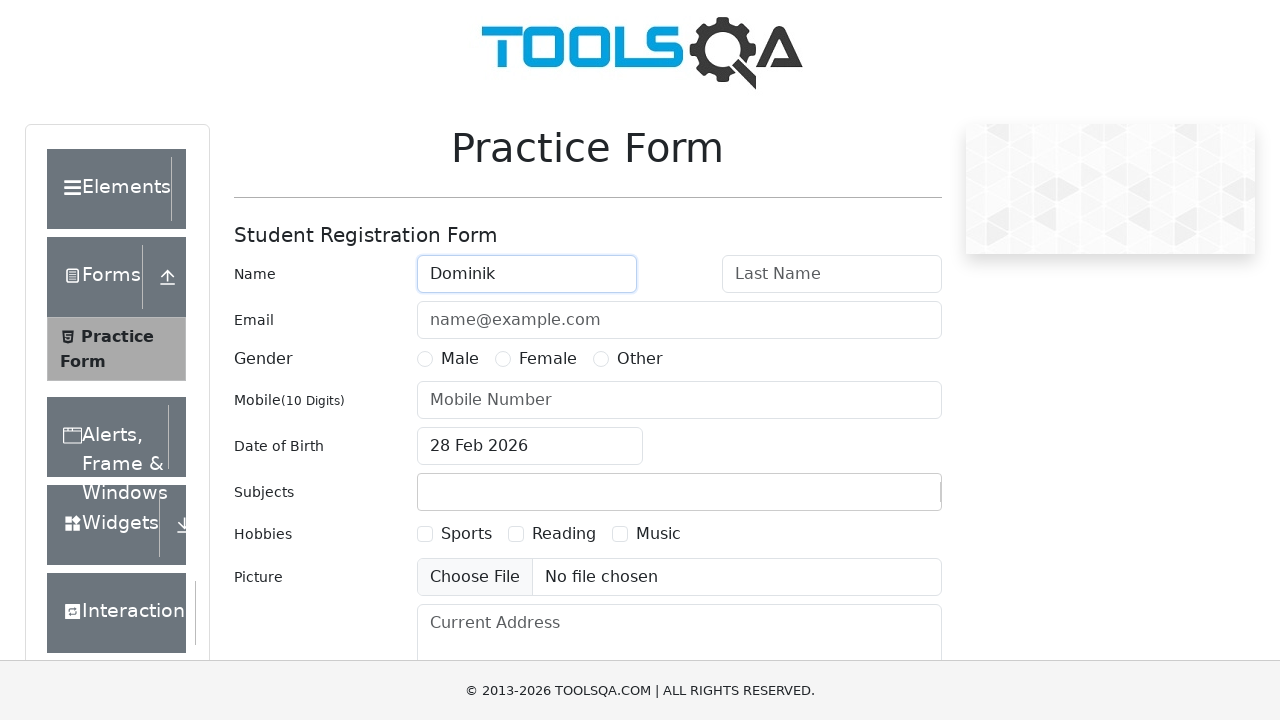

City field not interactable - exception caught as expected on #city
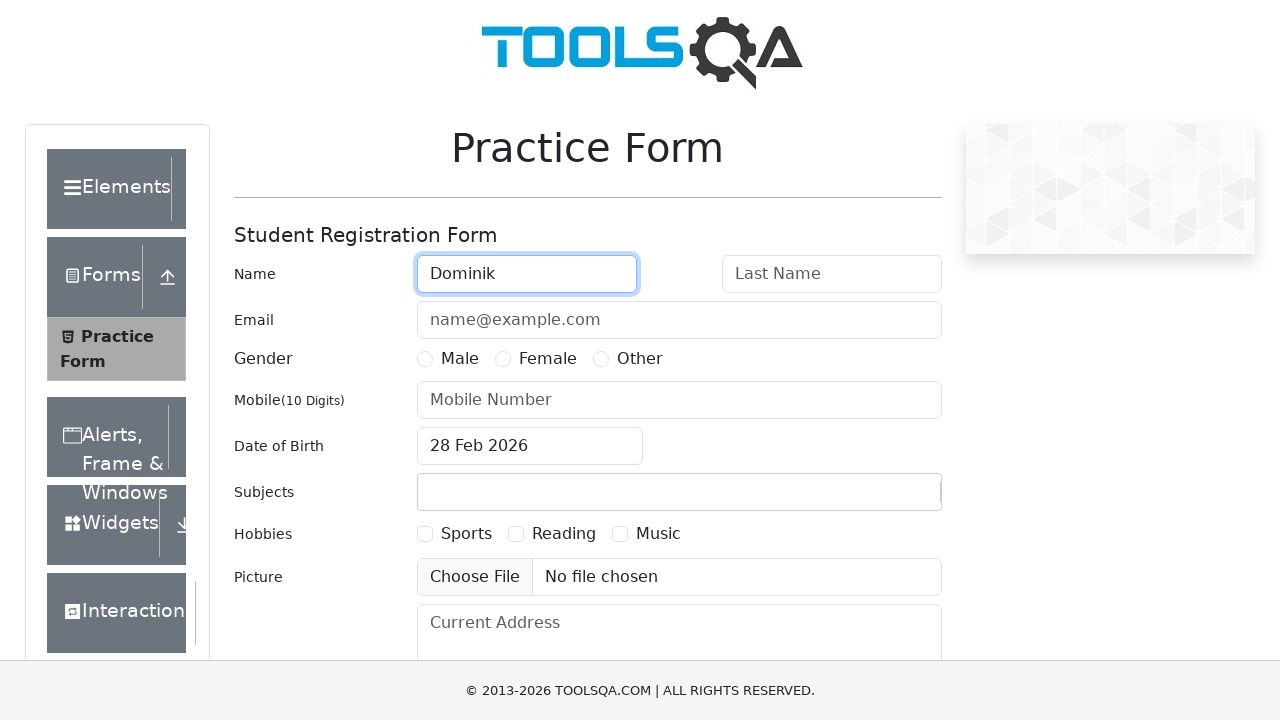

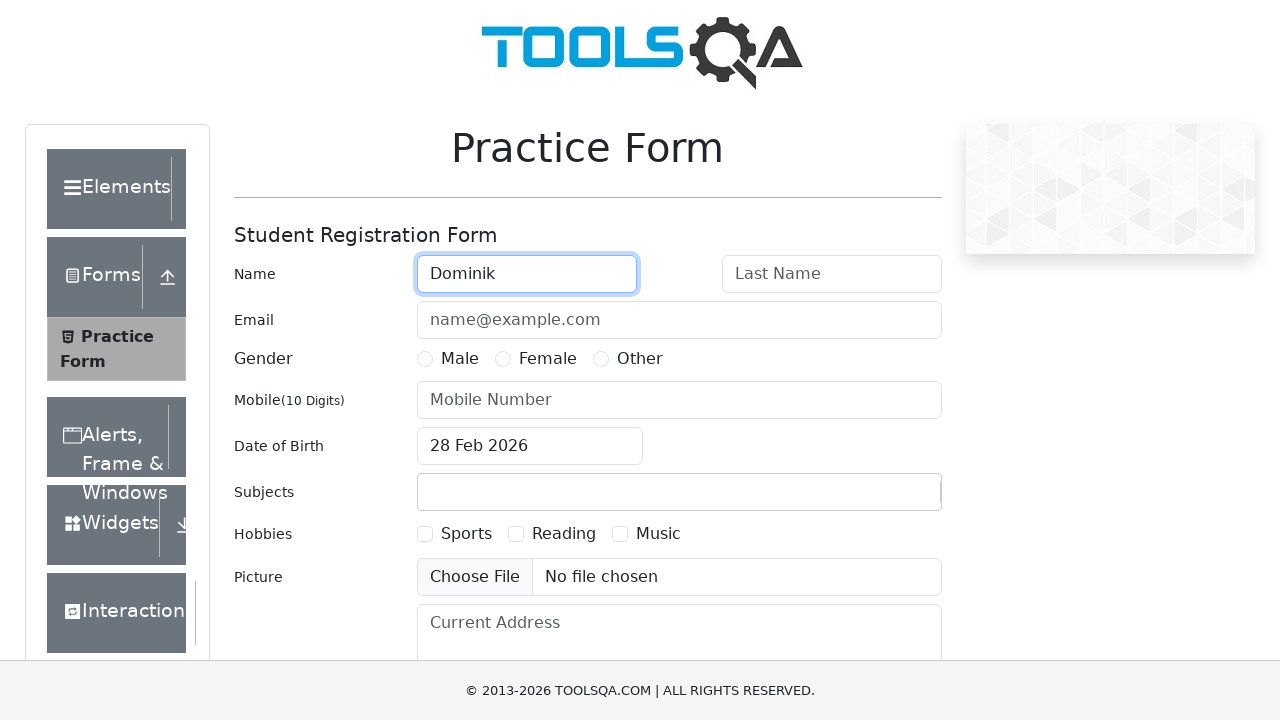